Tests a web form by entering text into a text box, submitting the form, and verifying the success message is displayed

Starting URL: https://www.selenium.dev/selenium/web/web-form.html

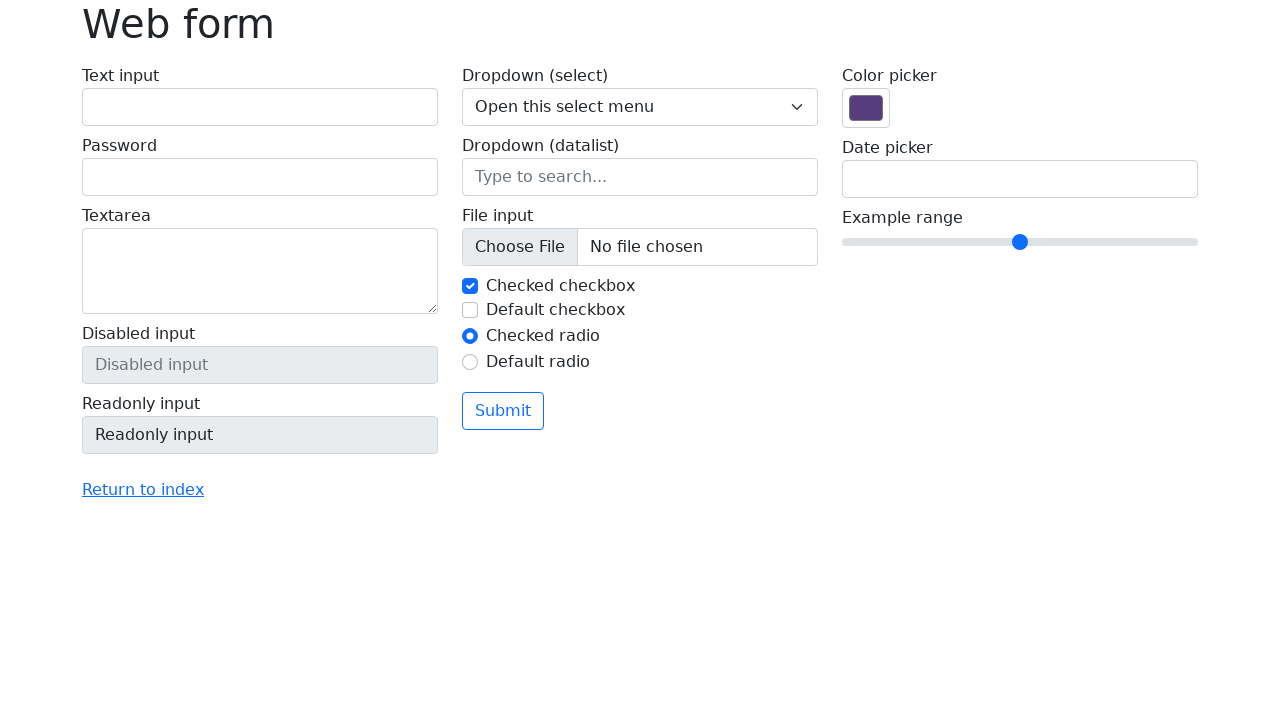

Verified page title is 'Web form'
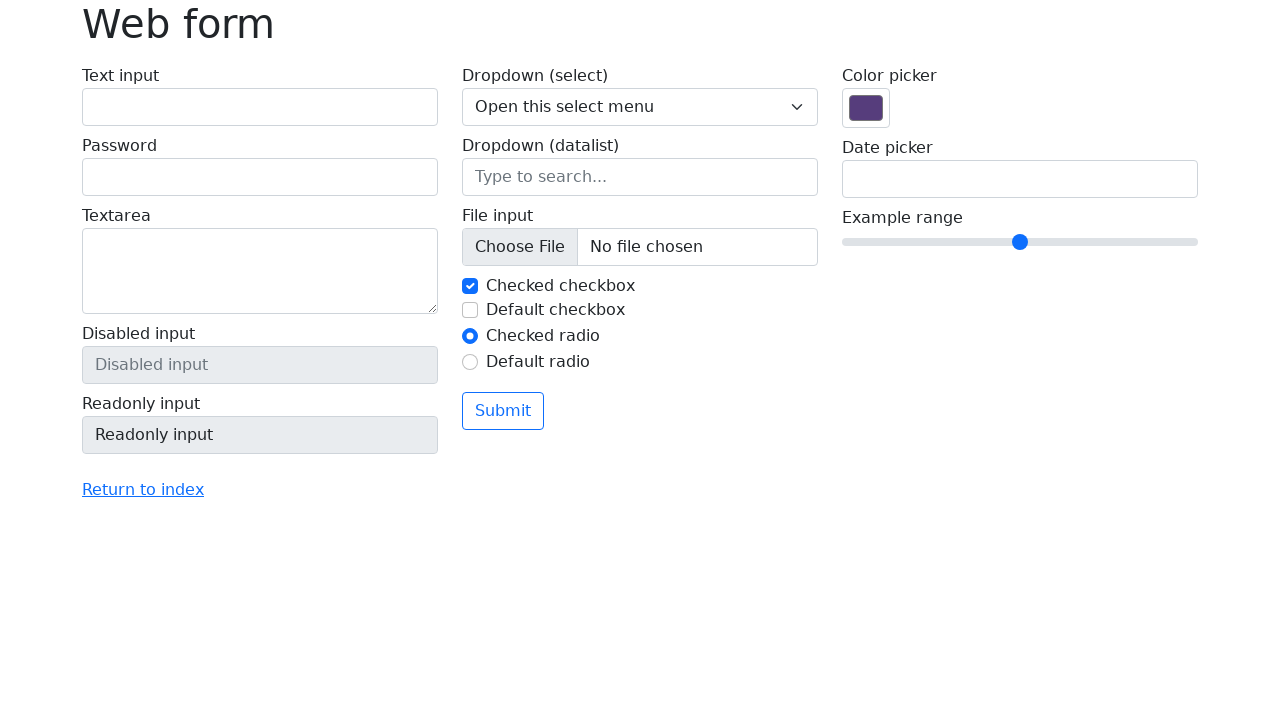

Filled text input field with 'Selenium' on input[name='my-text']
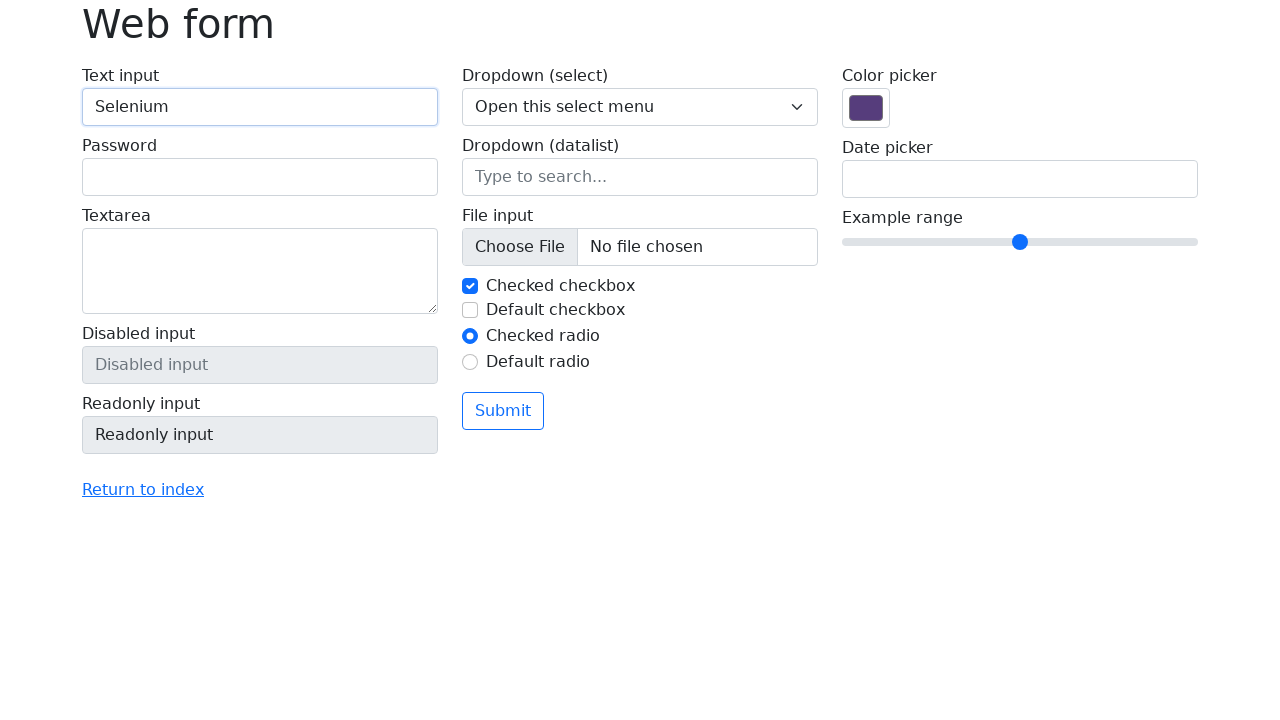

Clicked submit button at (503, 411) on button
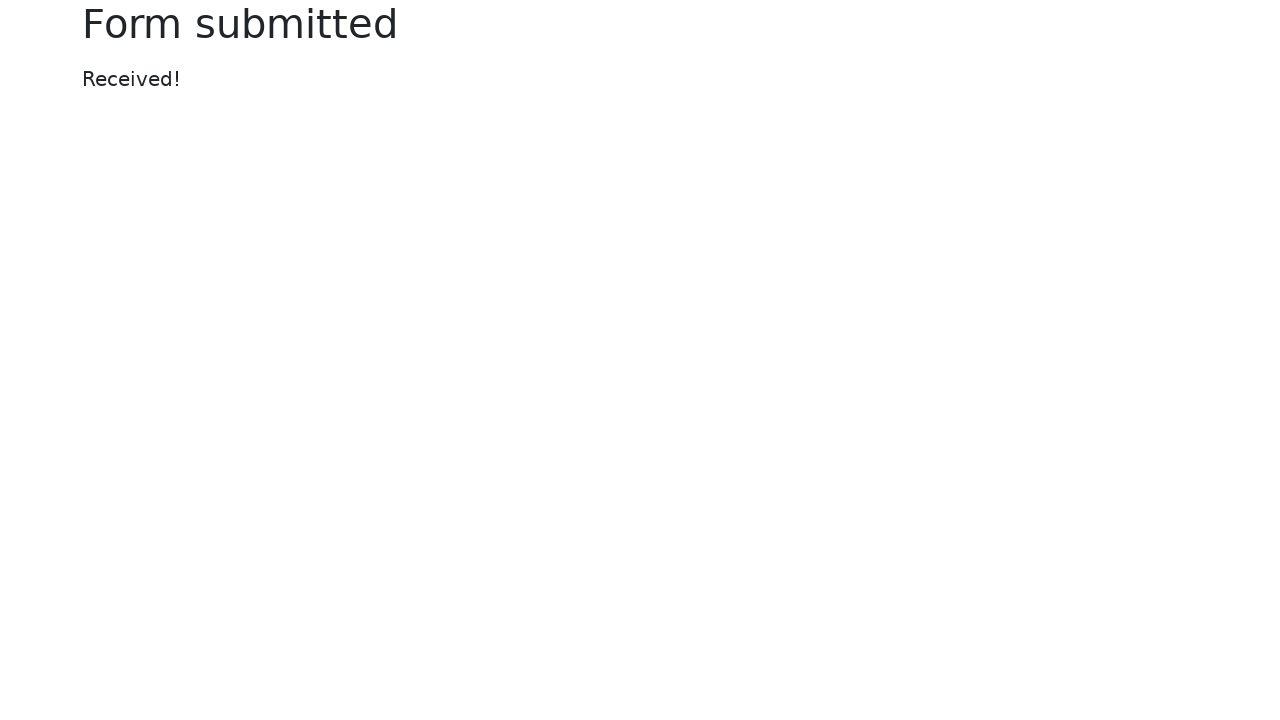

Success message element loaded
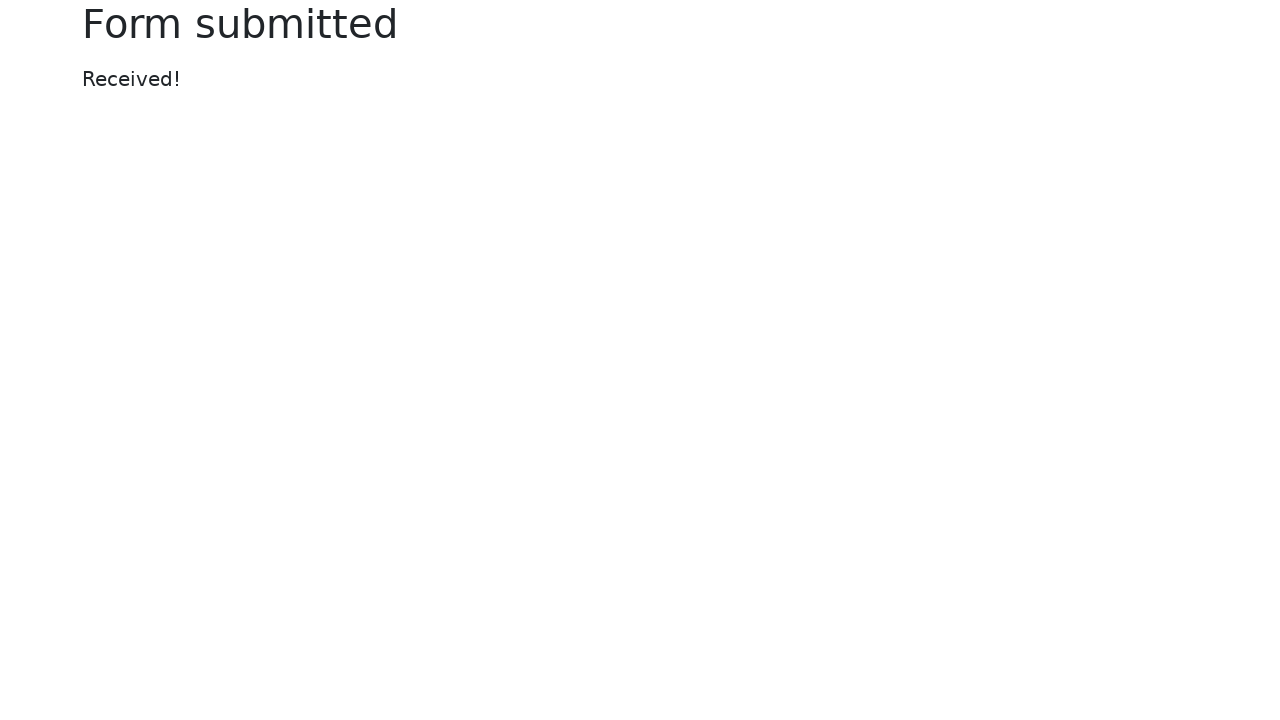

Verified success message displays 'Received!'
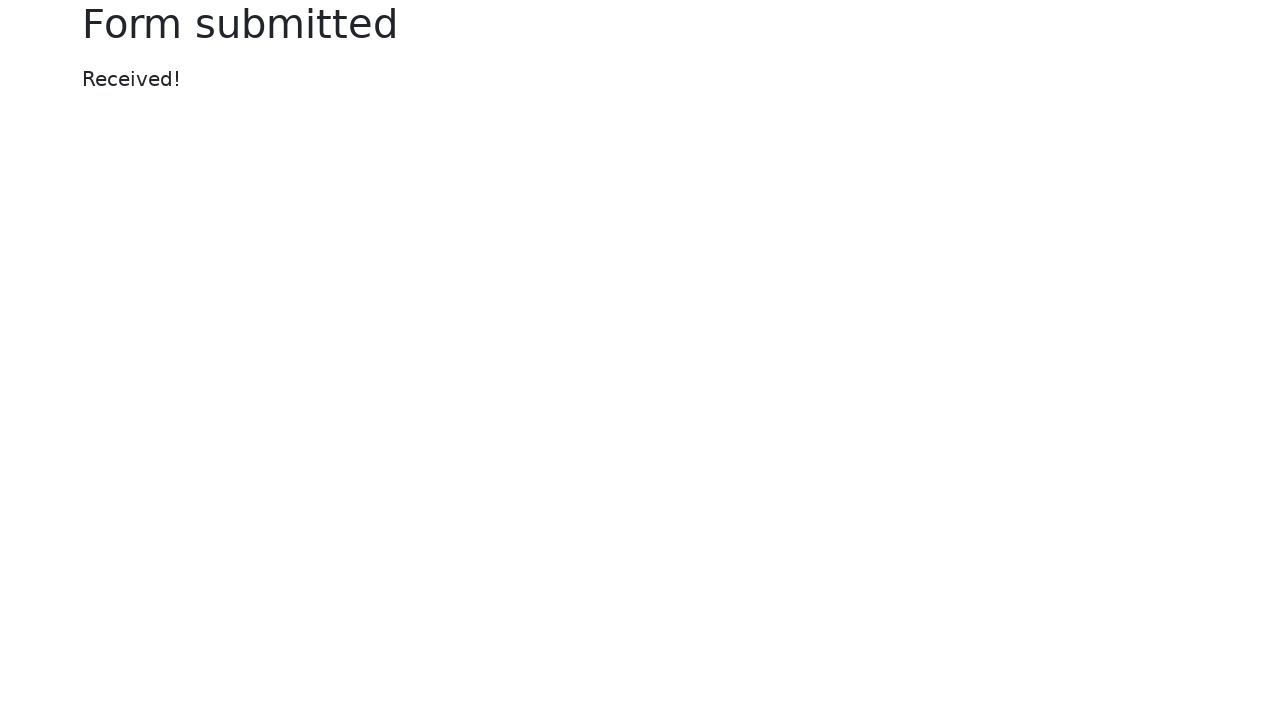

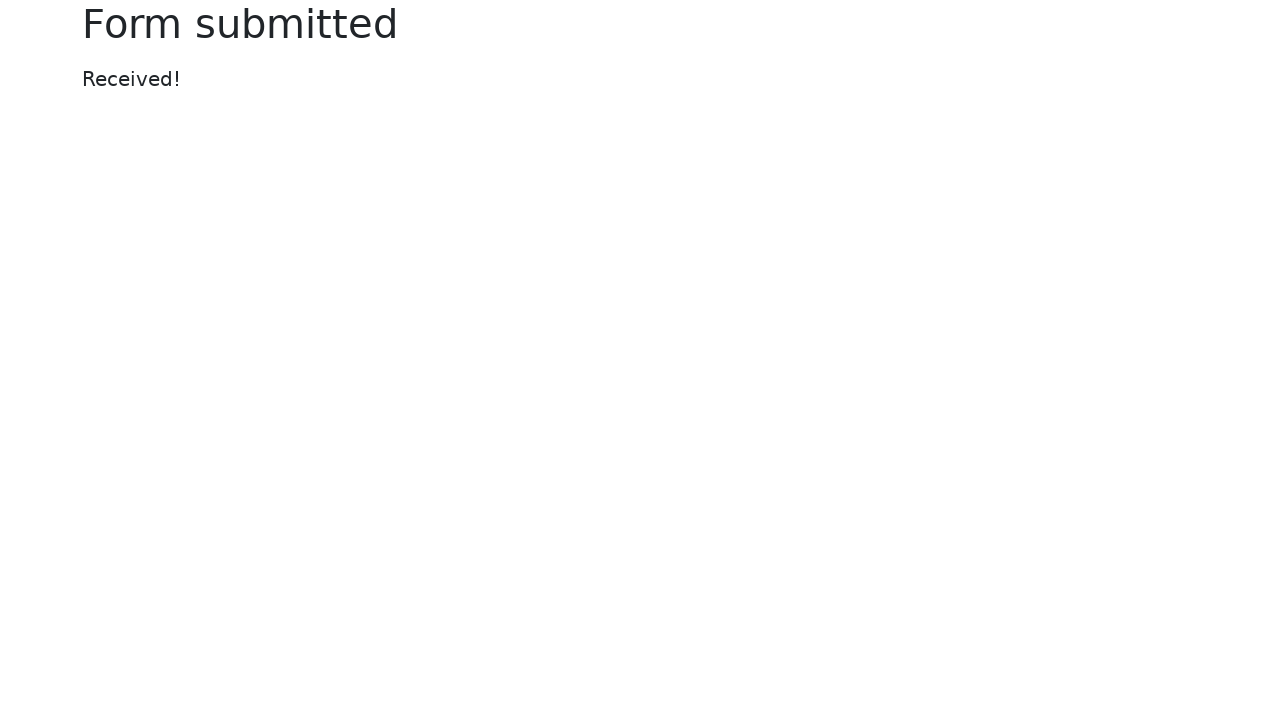